Tests a prompt alert by entering text and accepting it, then verifies the entered text is displayed

Starting URL: https://demoqa.com/alerts

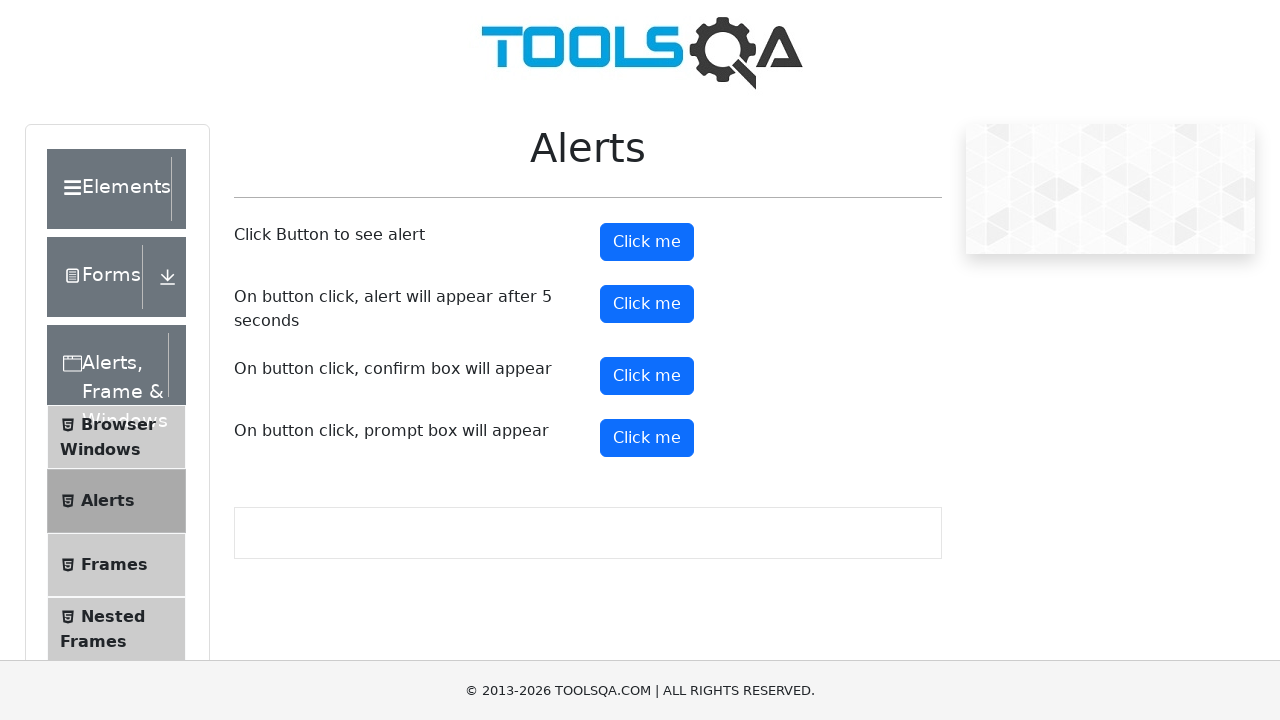

Set up dialog handler to accept prompt with text 'Kayrat'
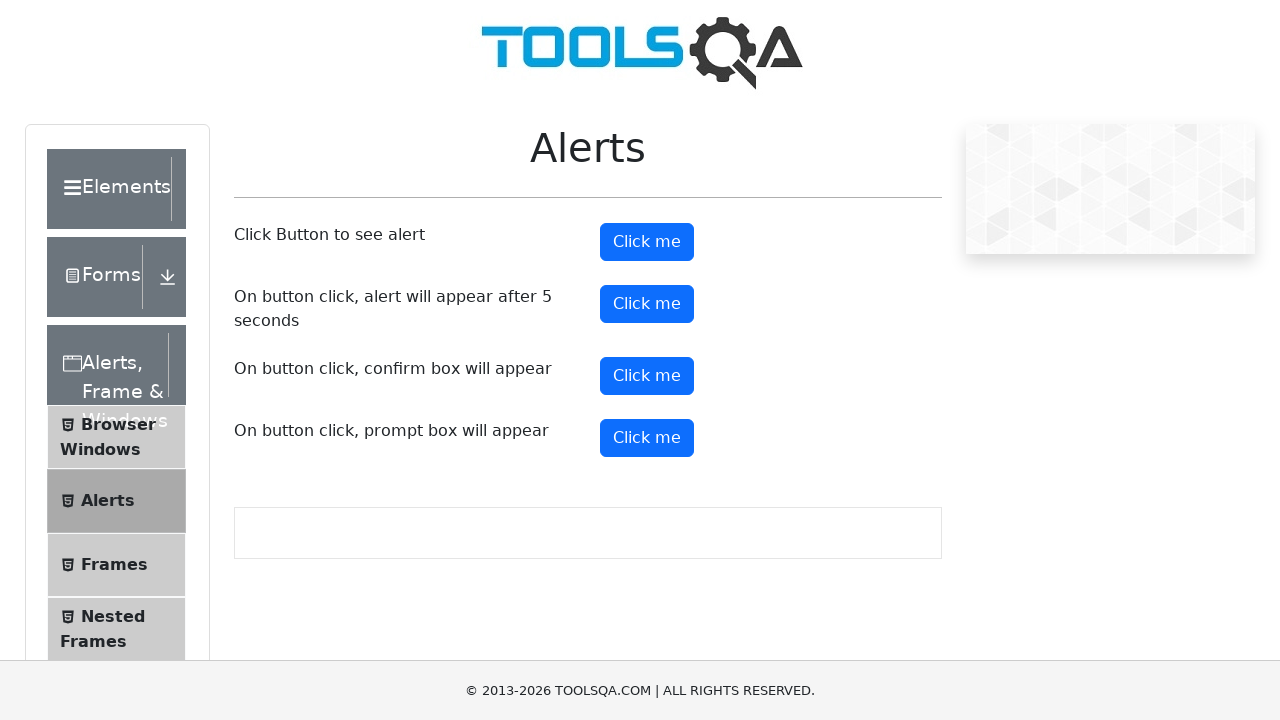

Clicked prompt button to trigger alert at (647, 438) on #promtButton
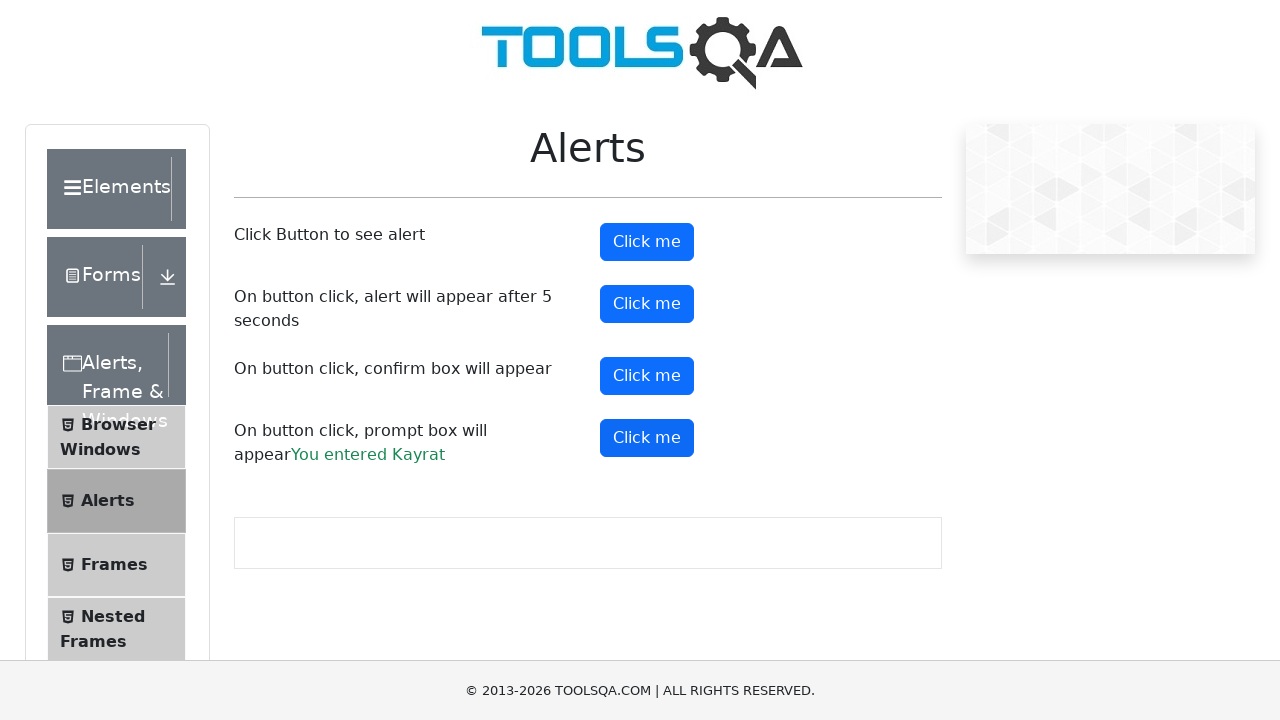

Waited for prompt result element to appear
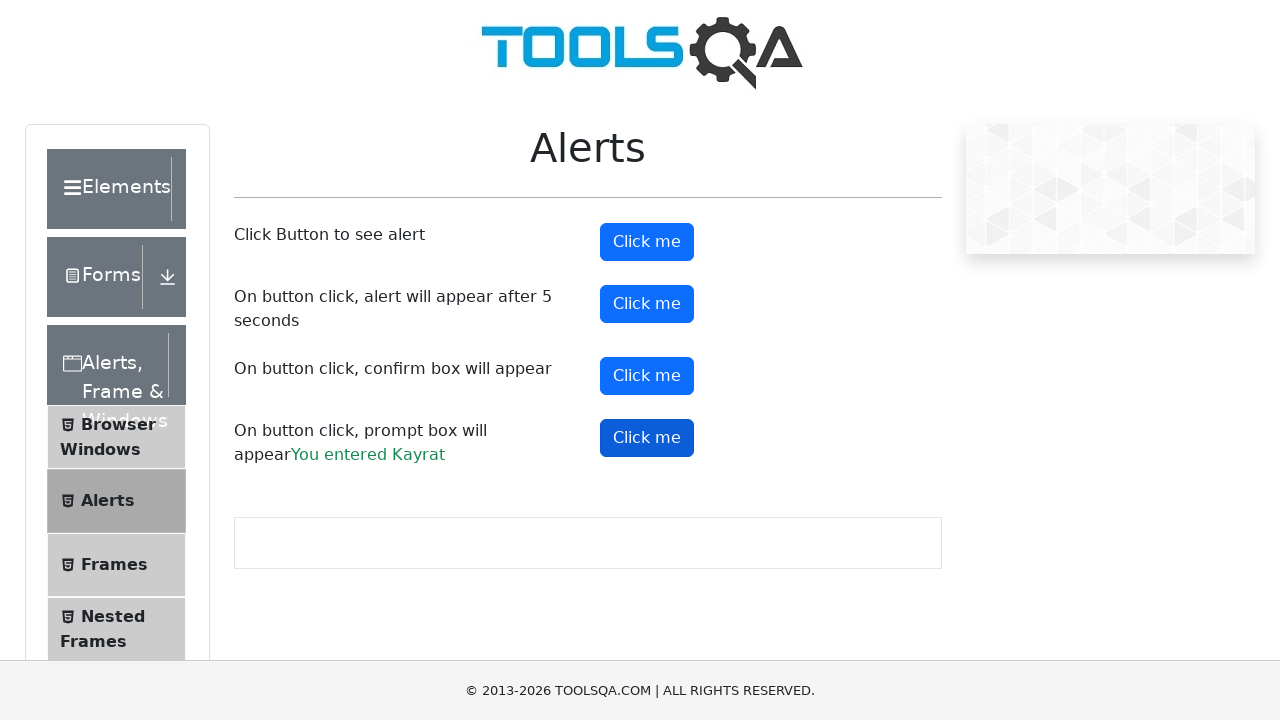

Verified that entered text 'Kayrat' is displayed in result
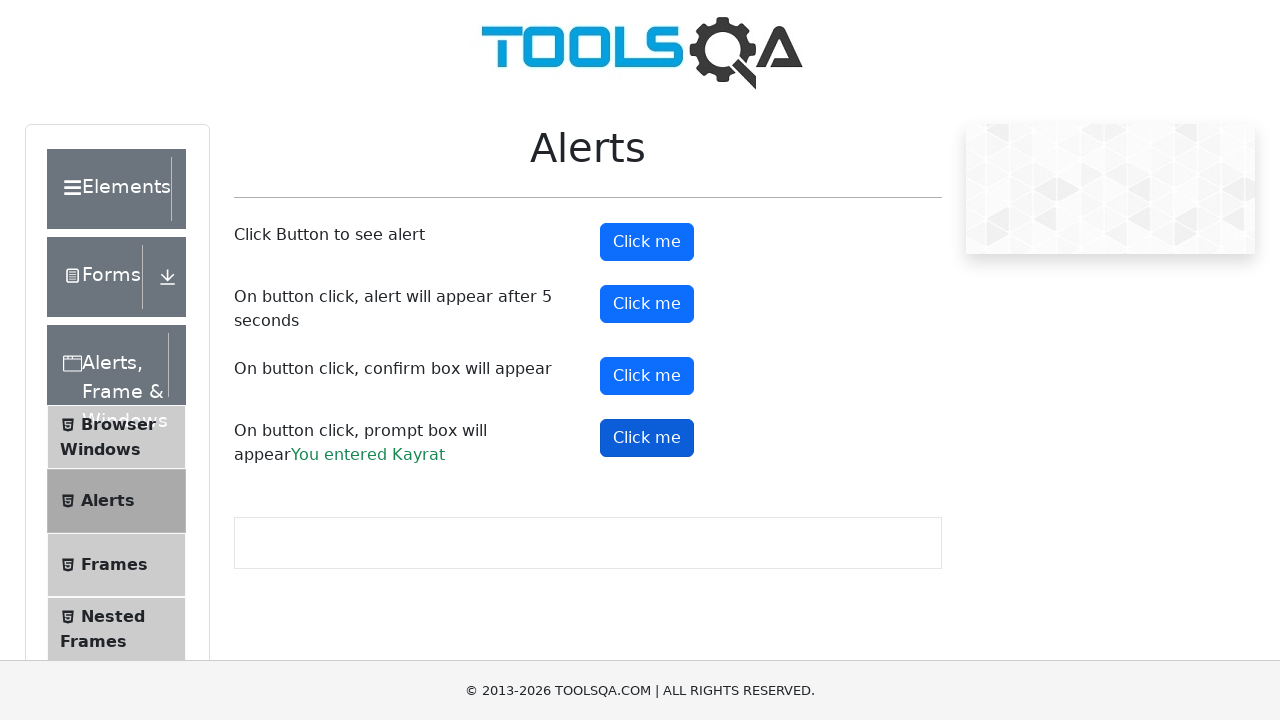

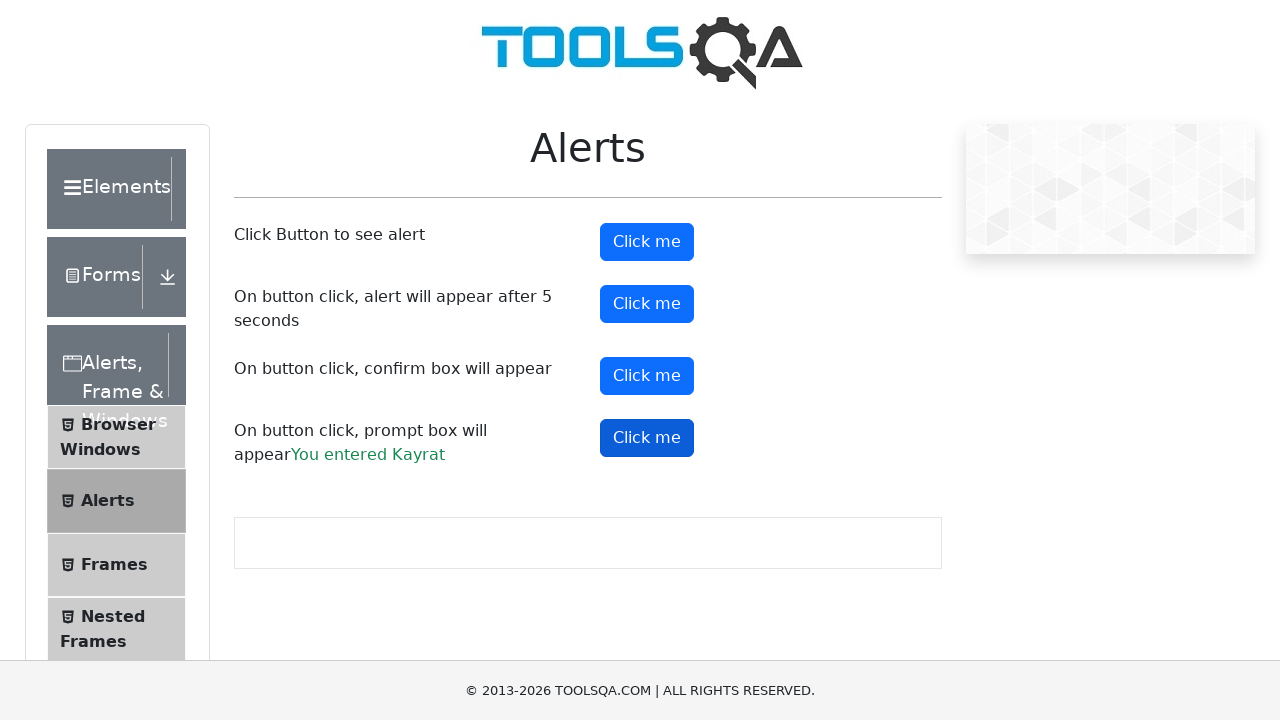